Tests drag and drop functionality by dragging an element with id "draggable" to a drop zone with id "dropzone2"

Starting URL: https://v1.training-support.net/selenium/drag-drop

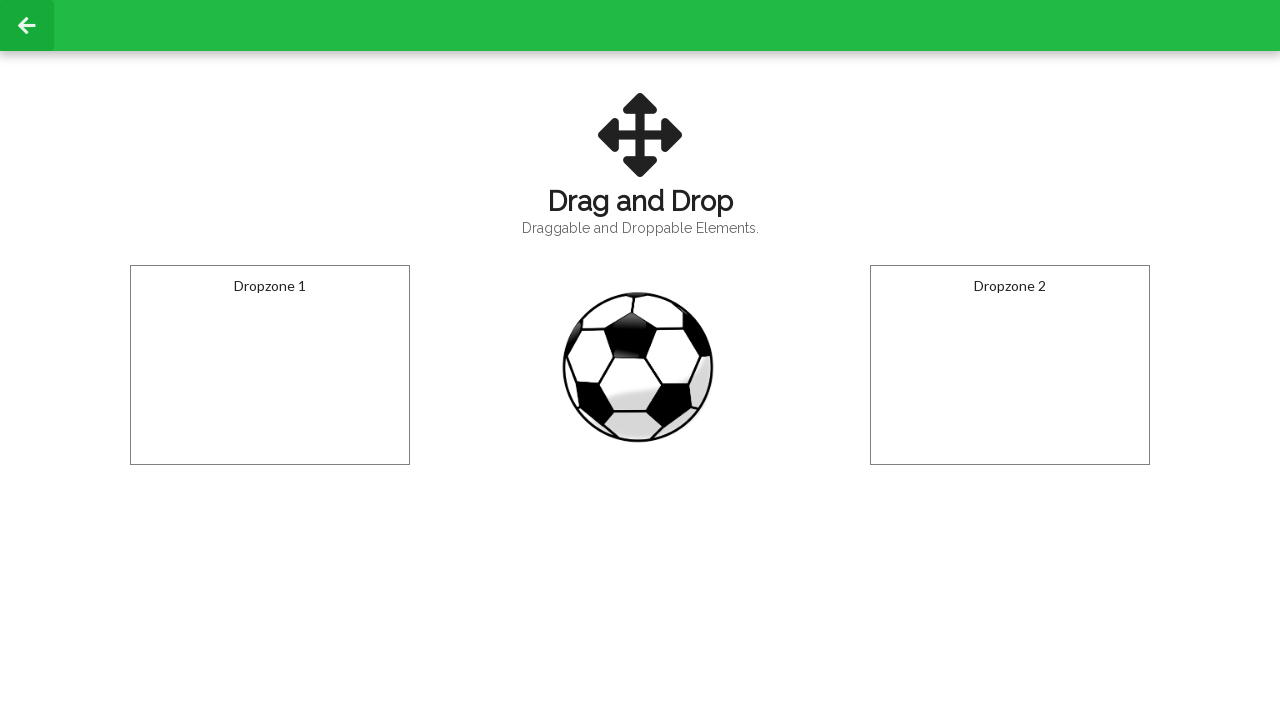

Located draggable element with id 'draggable'
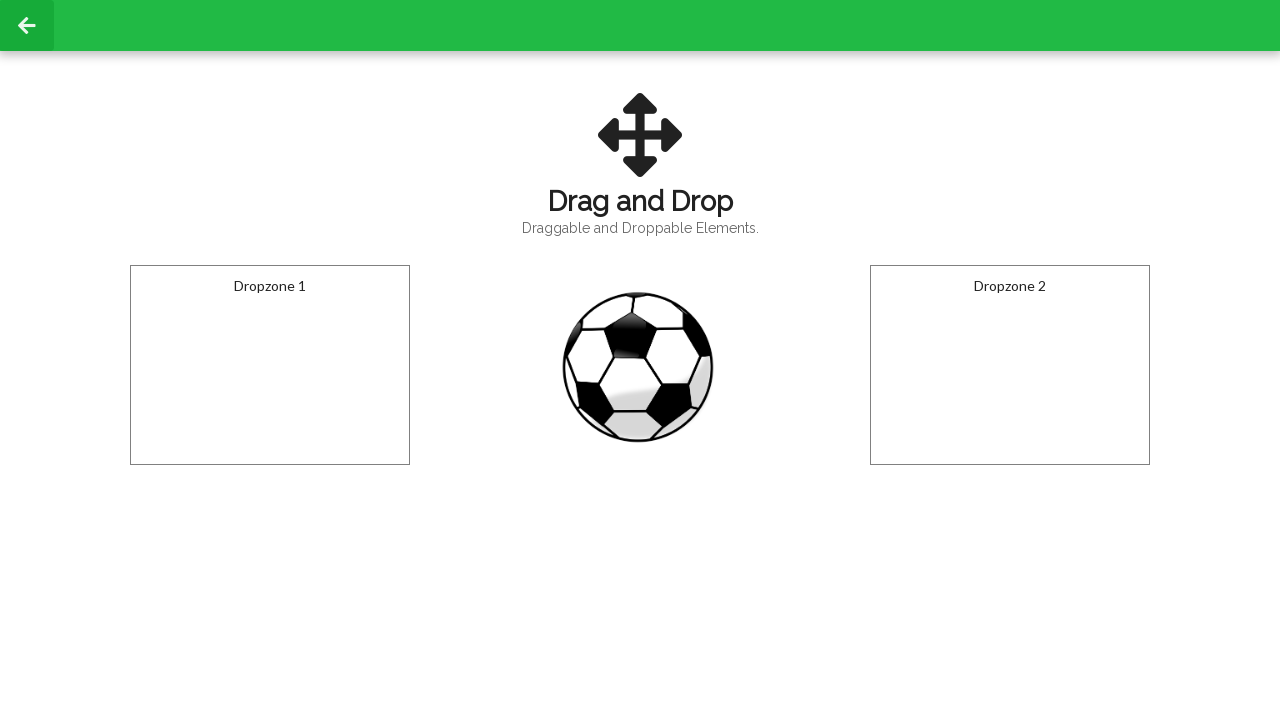

Located drop zone element with id 'dropzone2'
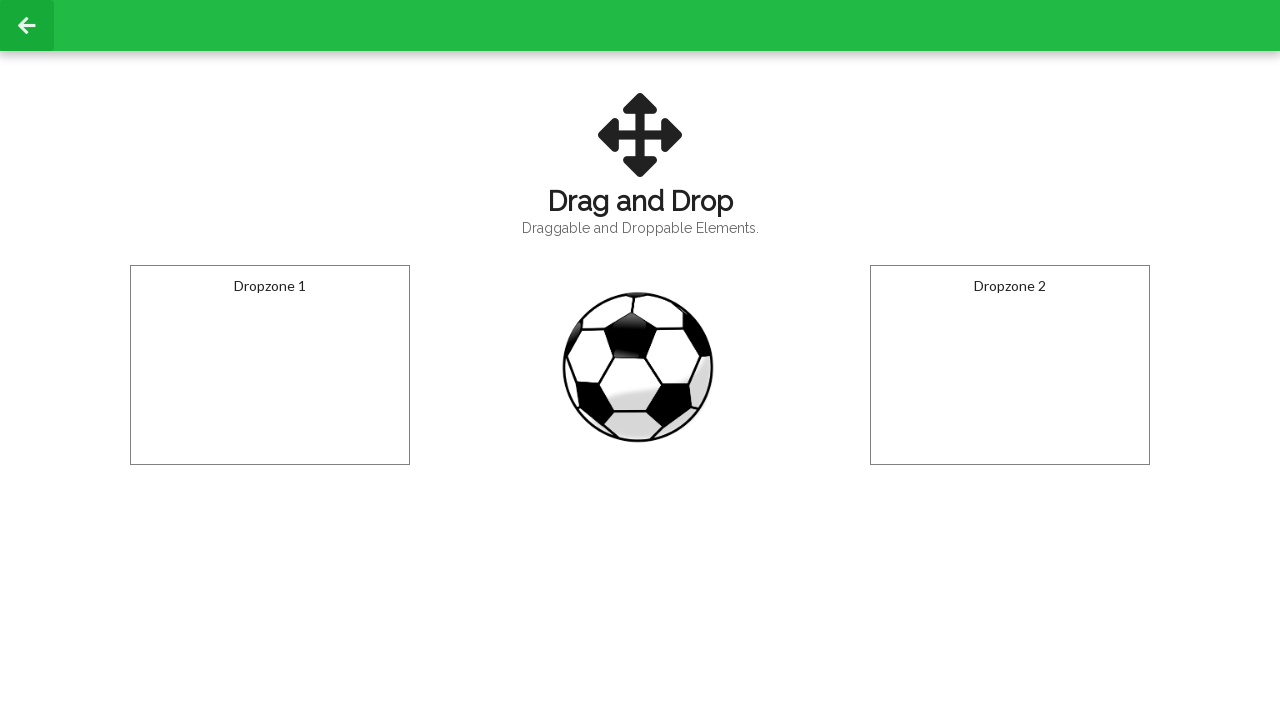

Dragged element from draggable to dropzone2 at (1010, 365)
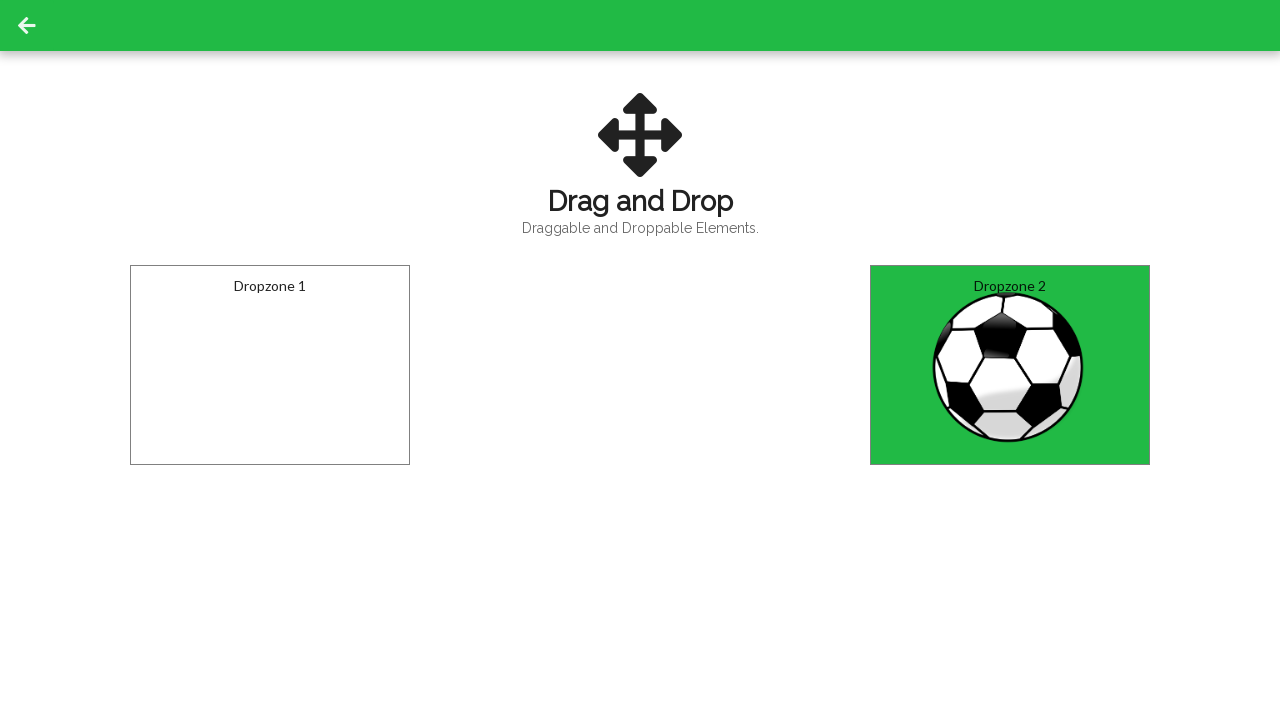

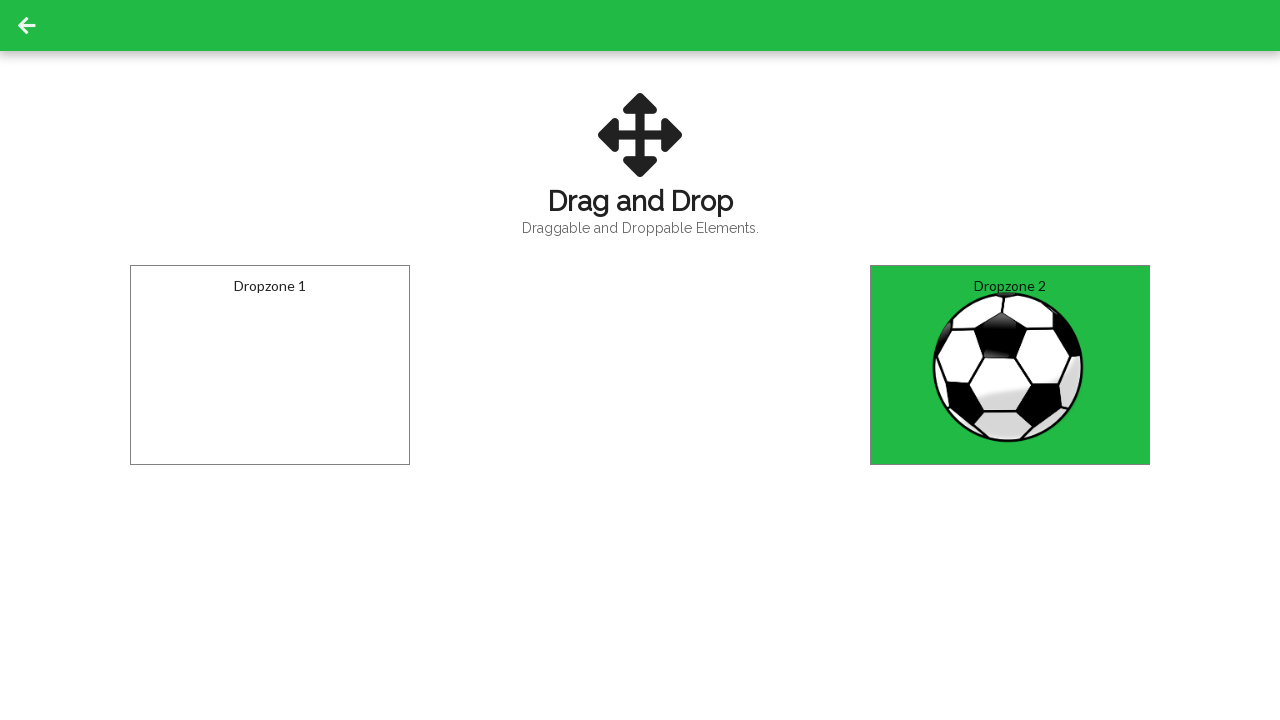